Tests responsive design by checking menu-toggle element visibility at different viewport sizes

Starting URL: https://cms.demo.katalon.com/

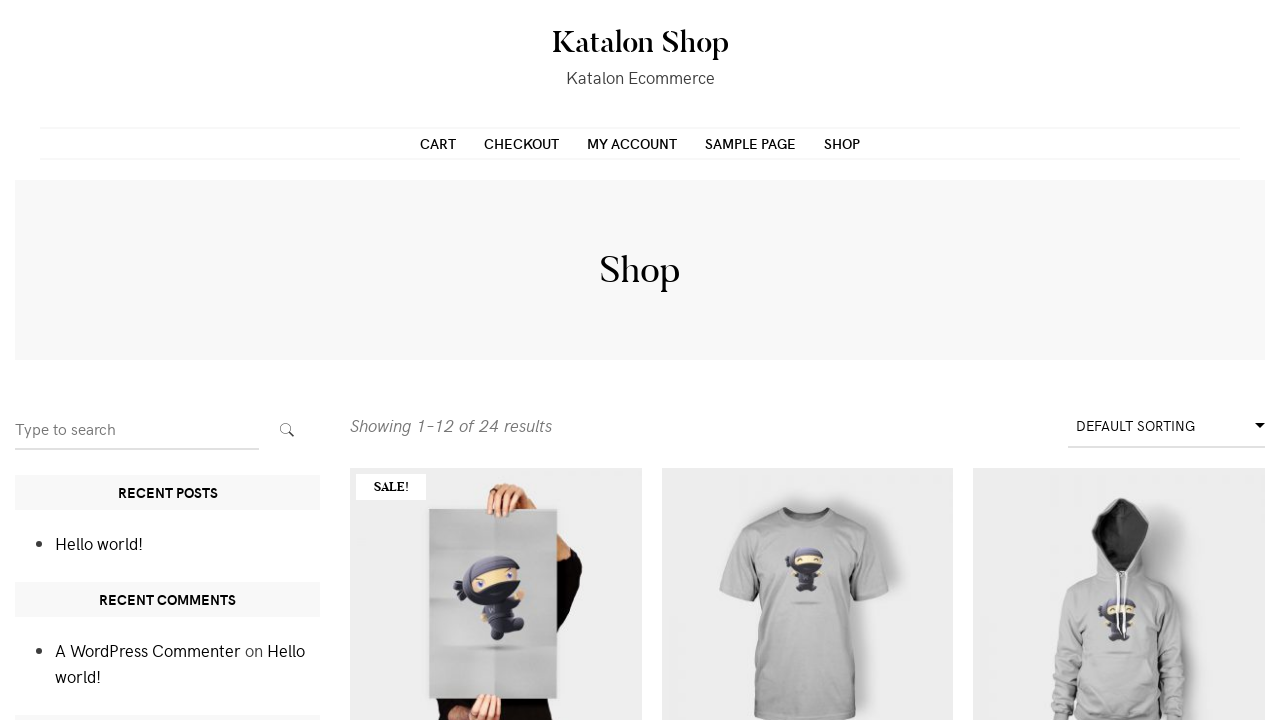

Located menu-toggle element
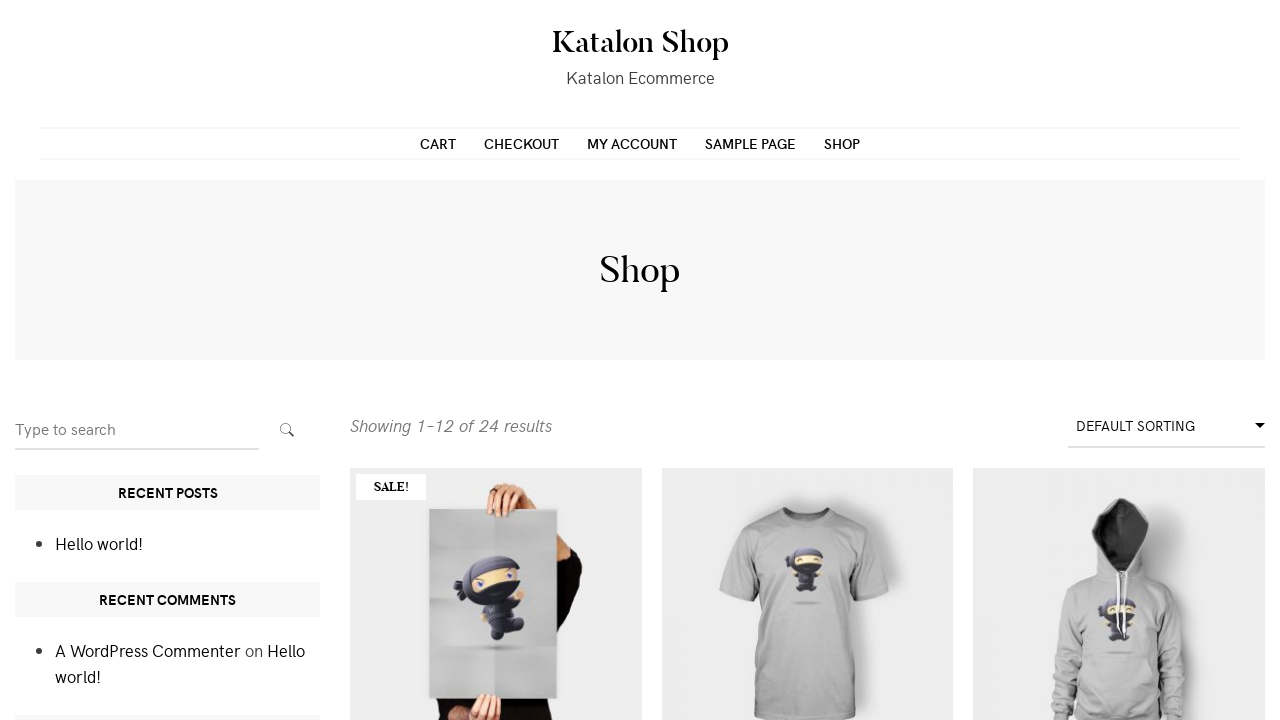

Menu toggle is not visible at default viewport
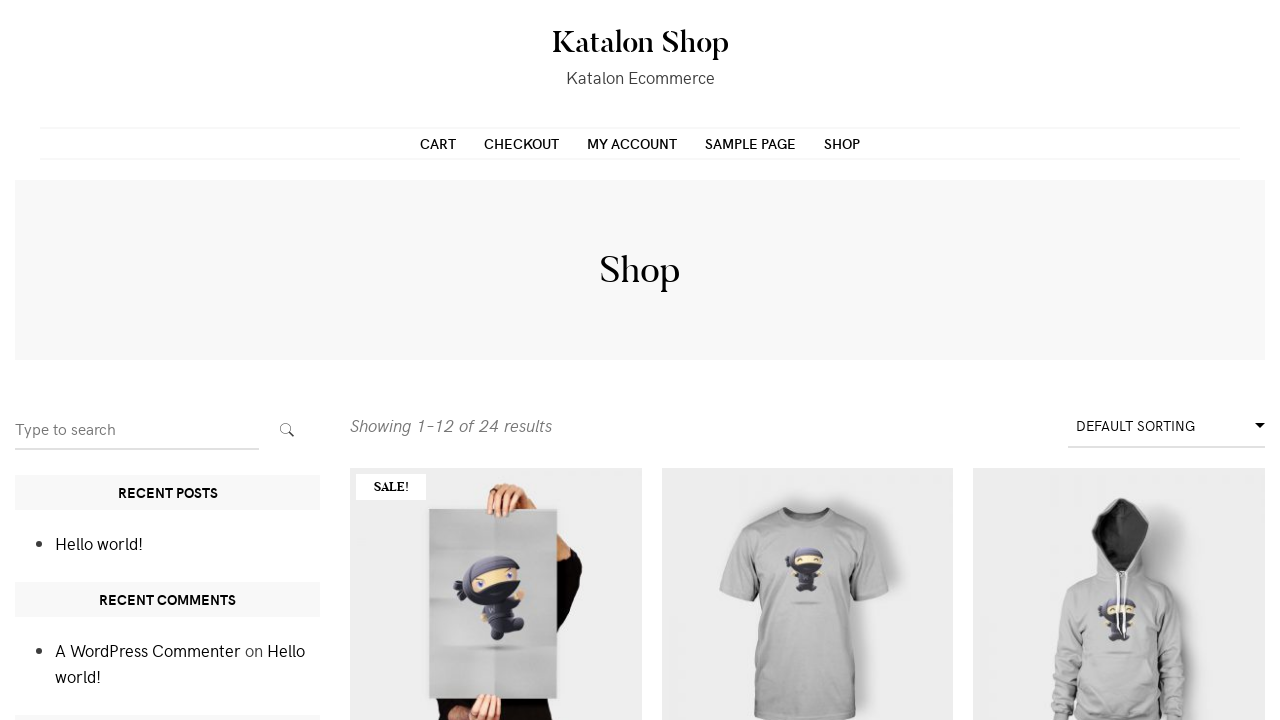

Resized viewport to 700x700 pixels
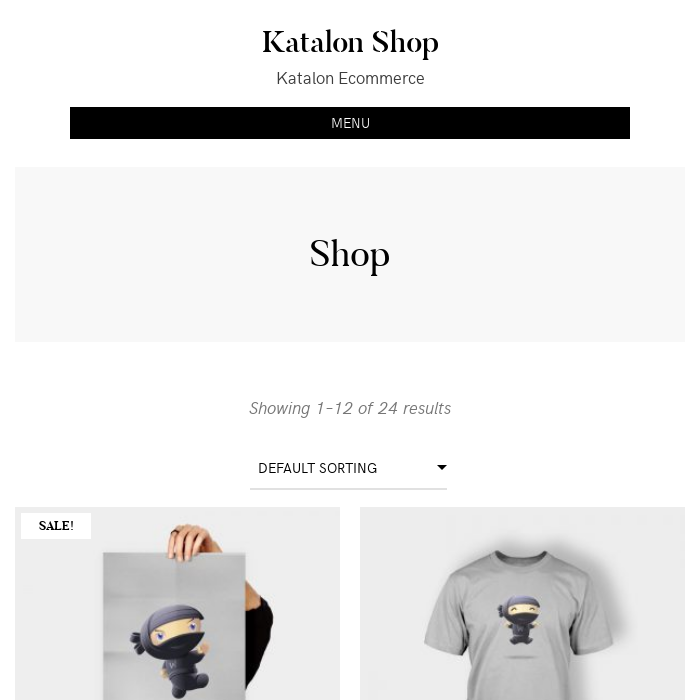

Menu toggle is visible at 700x700 viewport
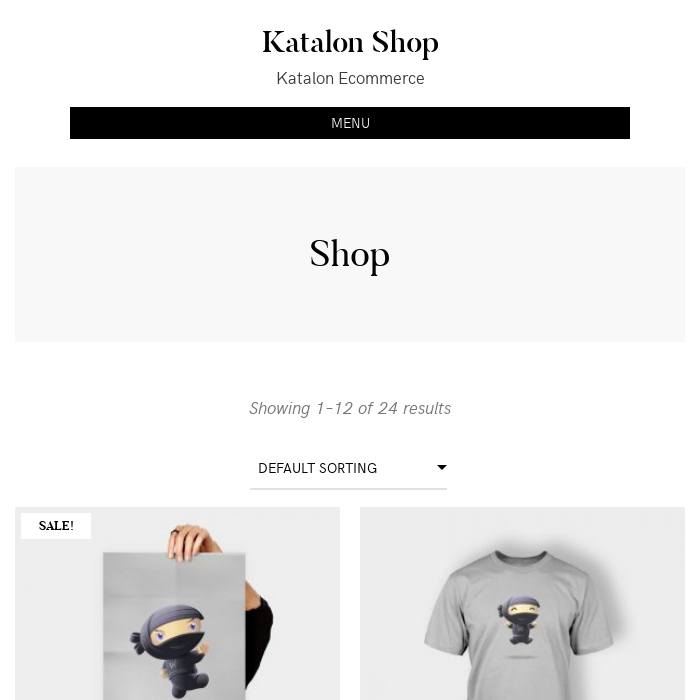

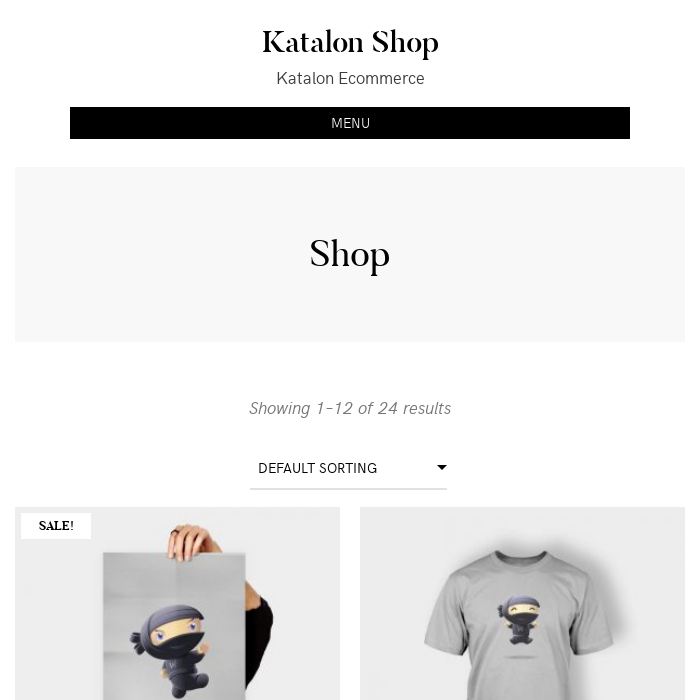